Tests window handling by clicking a link to open a new window and verifying content in both windows

Starting URL: http://the-internet.herokuapp.com/windows

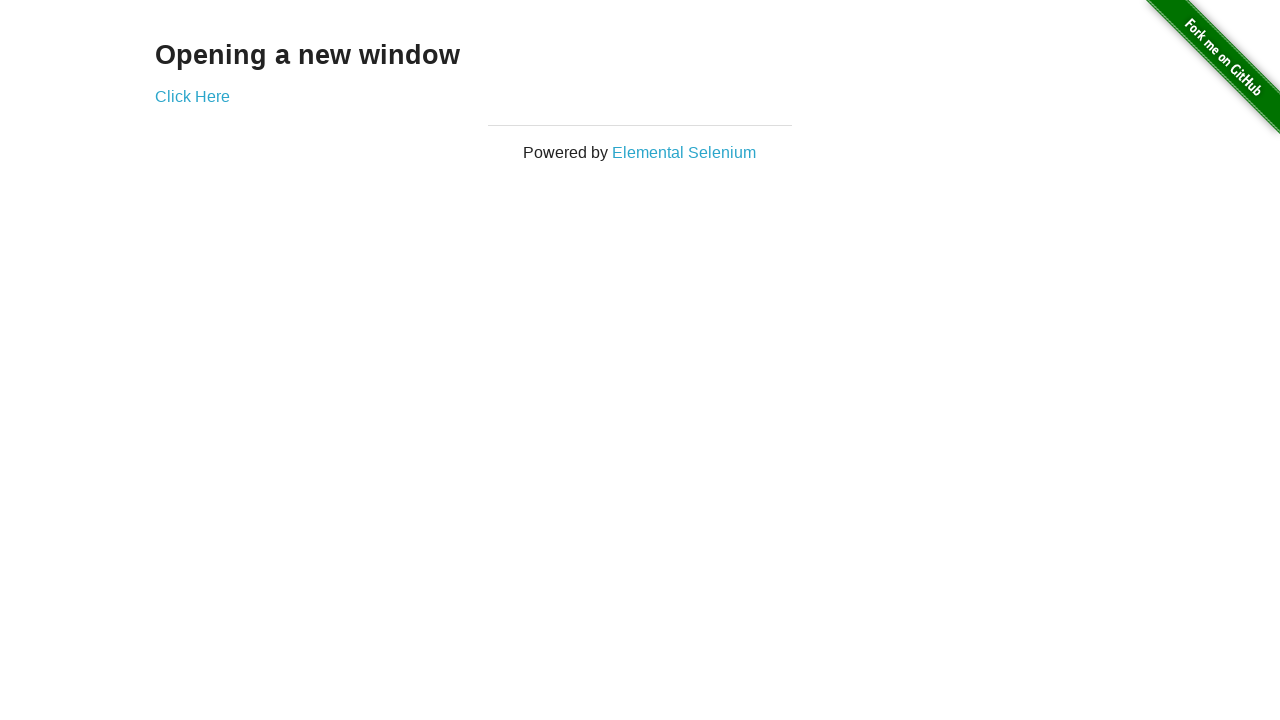

Clicked 'Click Here' link to open new window at (192, 96) on text=Click Here
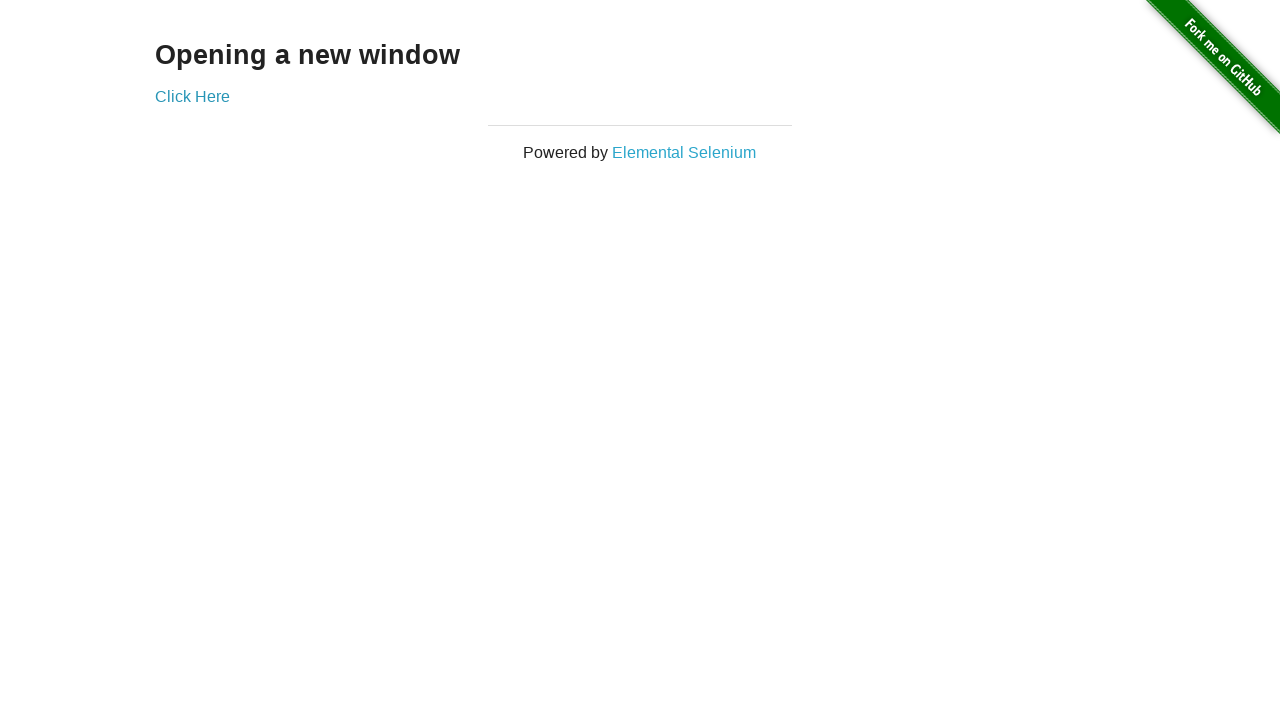

New window opened and captured
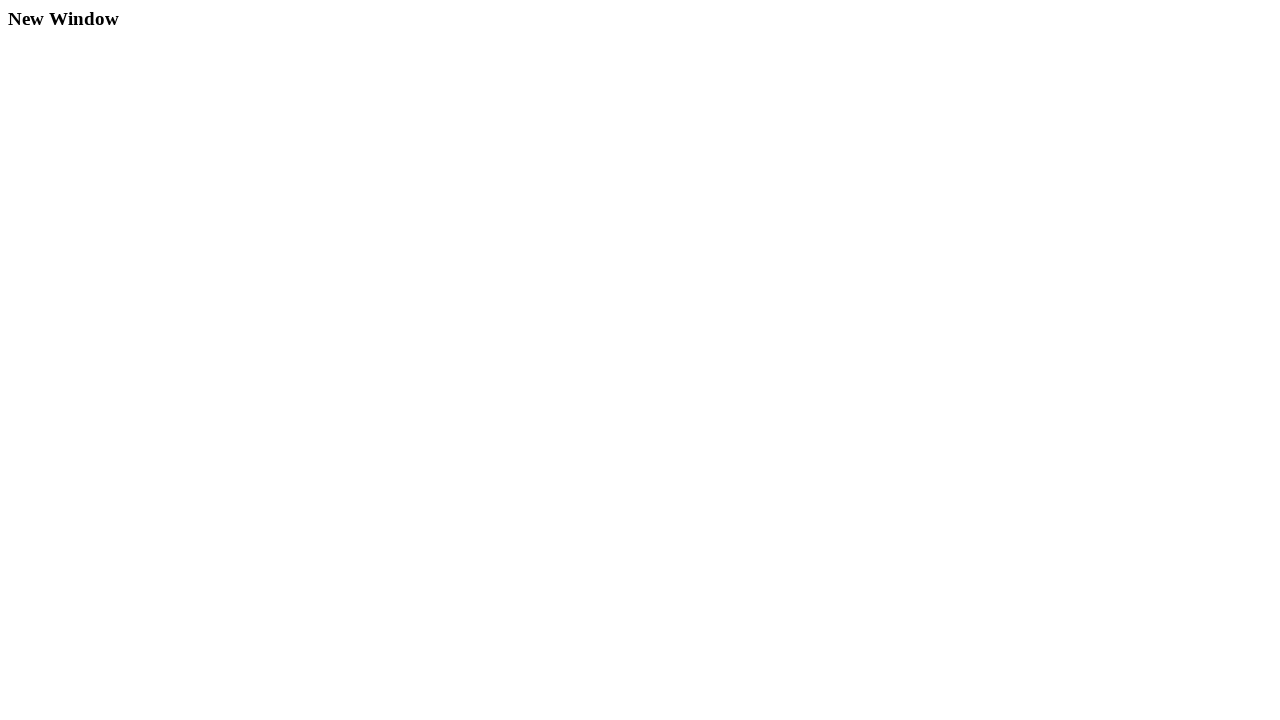

Verified 'New Window' heading is present in new window
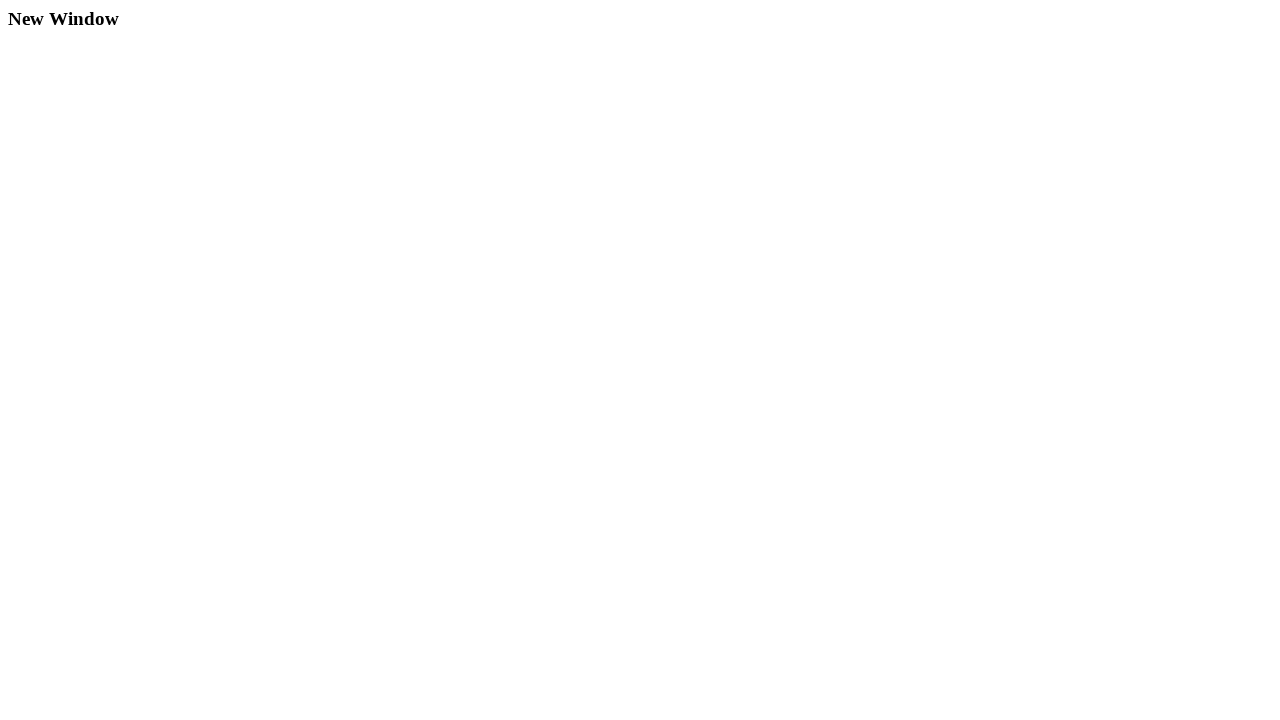

Closed new window
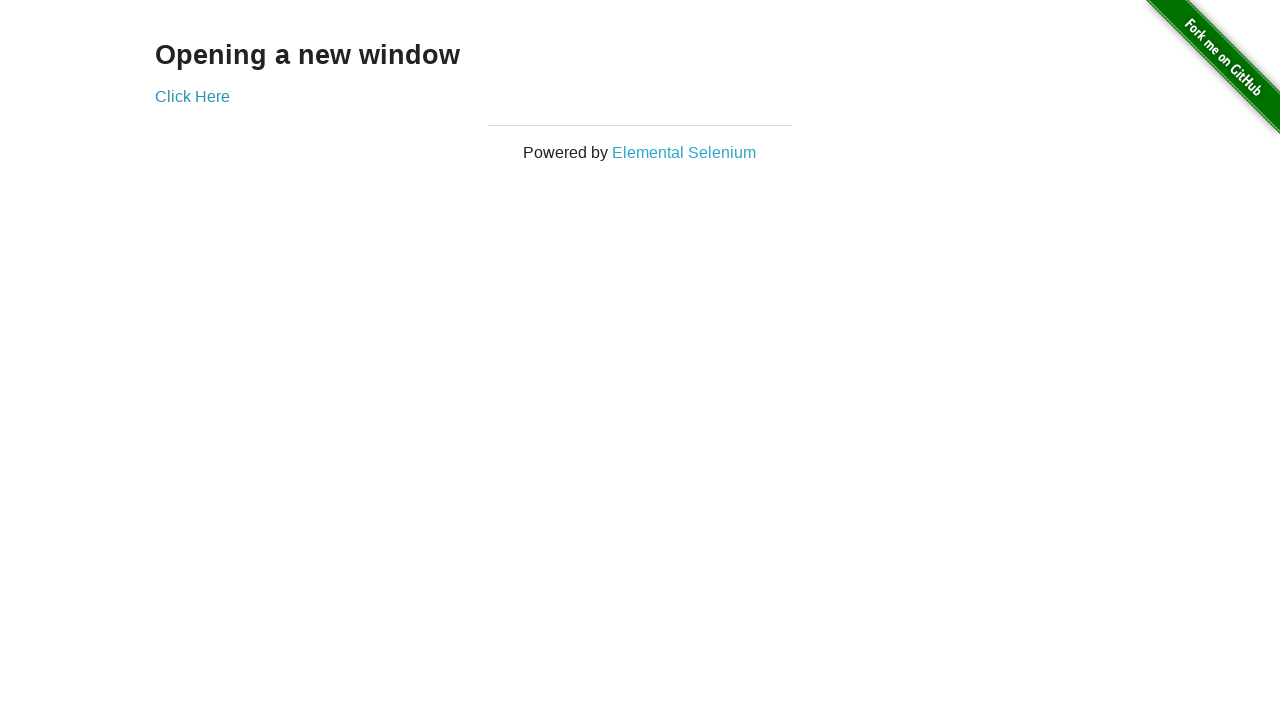

Verified 'Click Here' link still present in original window
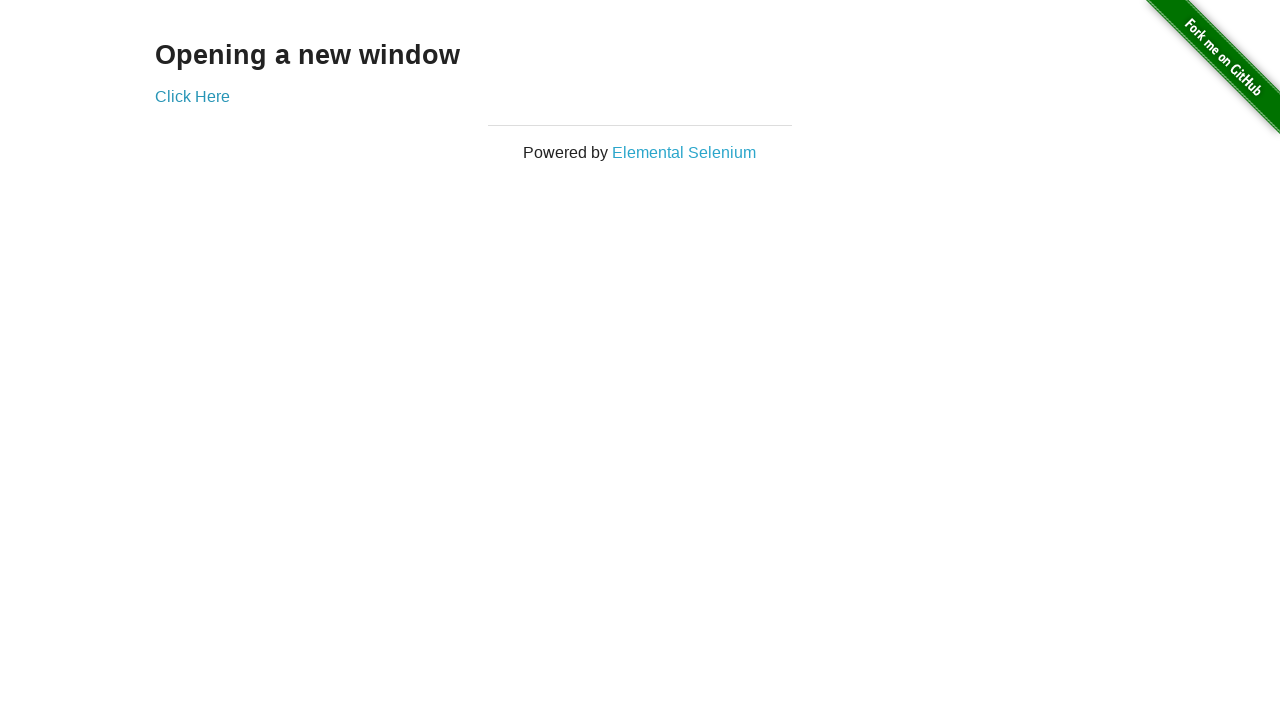

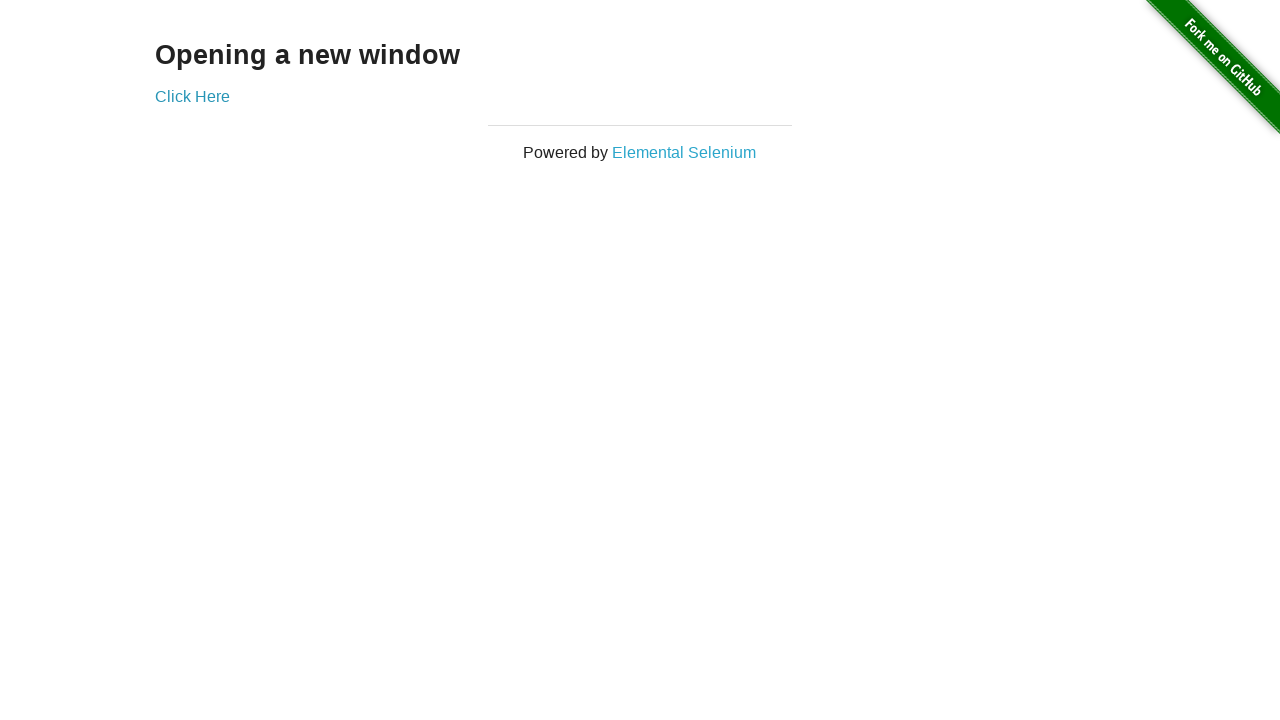